Tests mouse actions by right-clicking on a designated area to trigger an alert, verifying the alert text, then clicking a link that opens in a new tab and verifying the content on the new page.

Starting URL: https://the-internet.herokuapp.com/context_menu

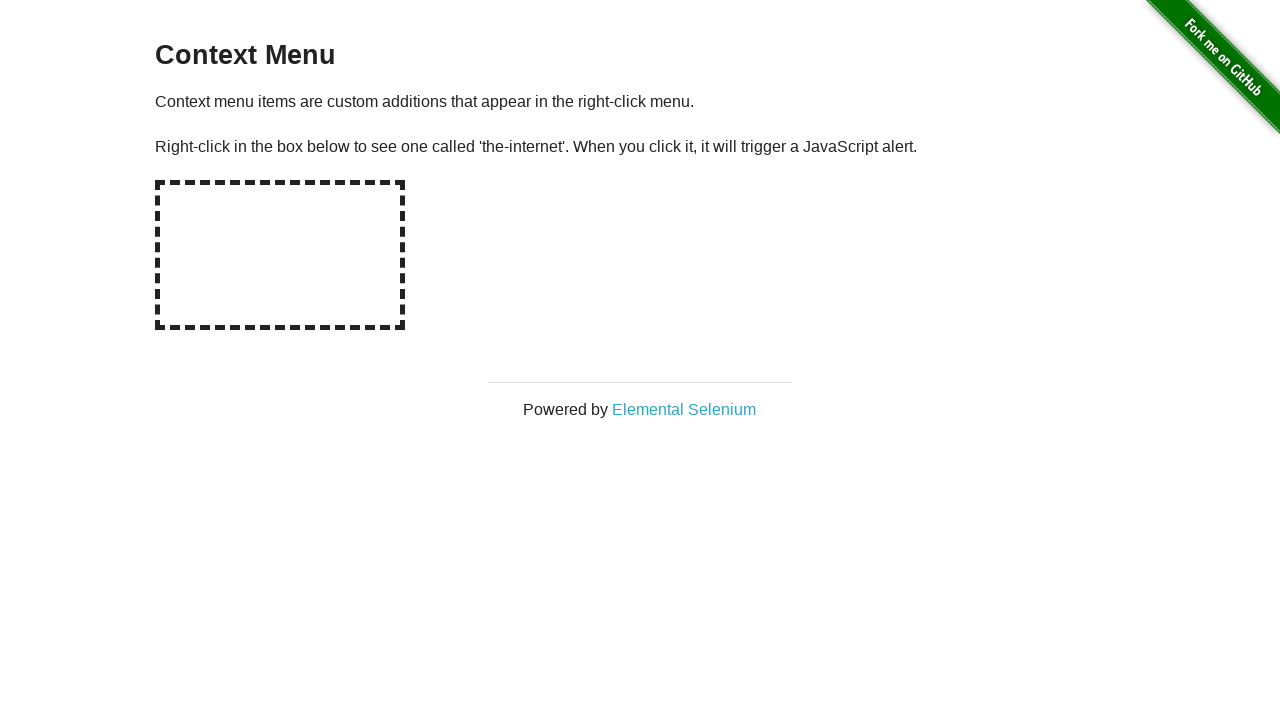

Right-clicked on the hot-spot element at (280, 255) on #hot-spot
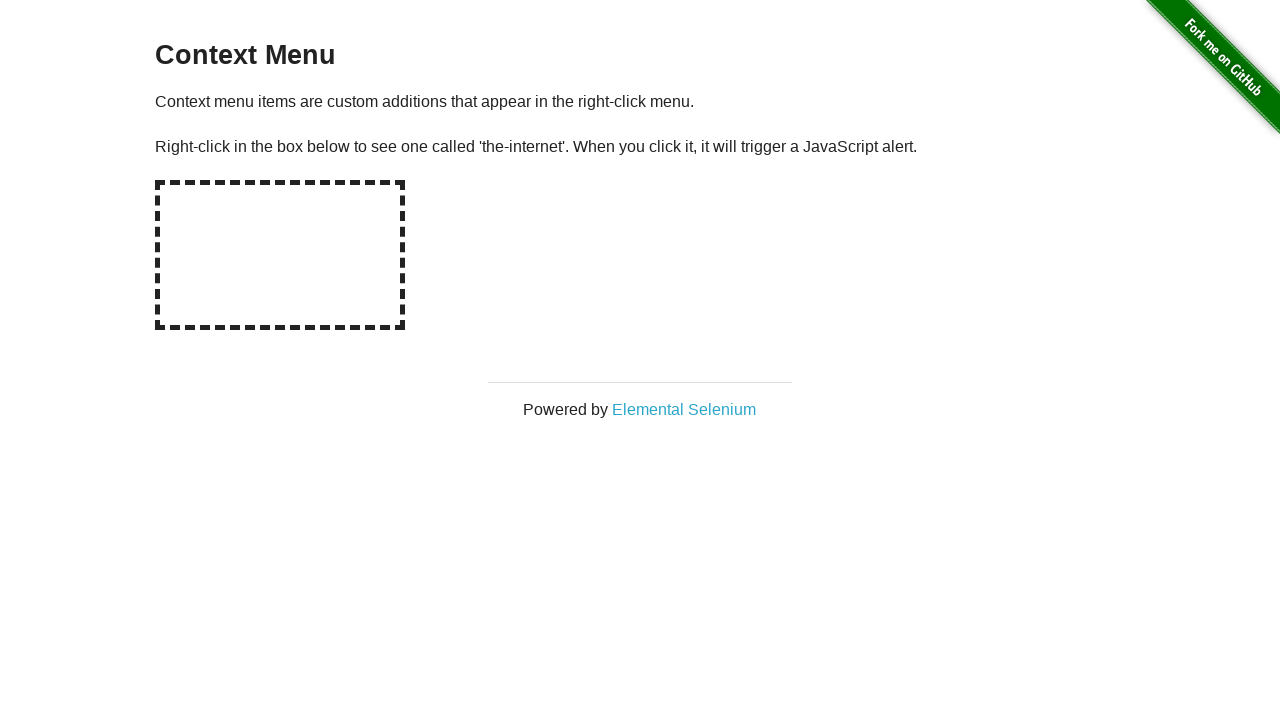

Set up dialog handler to capture alert text
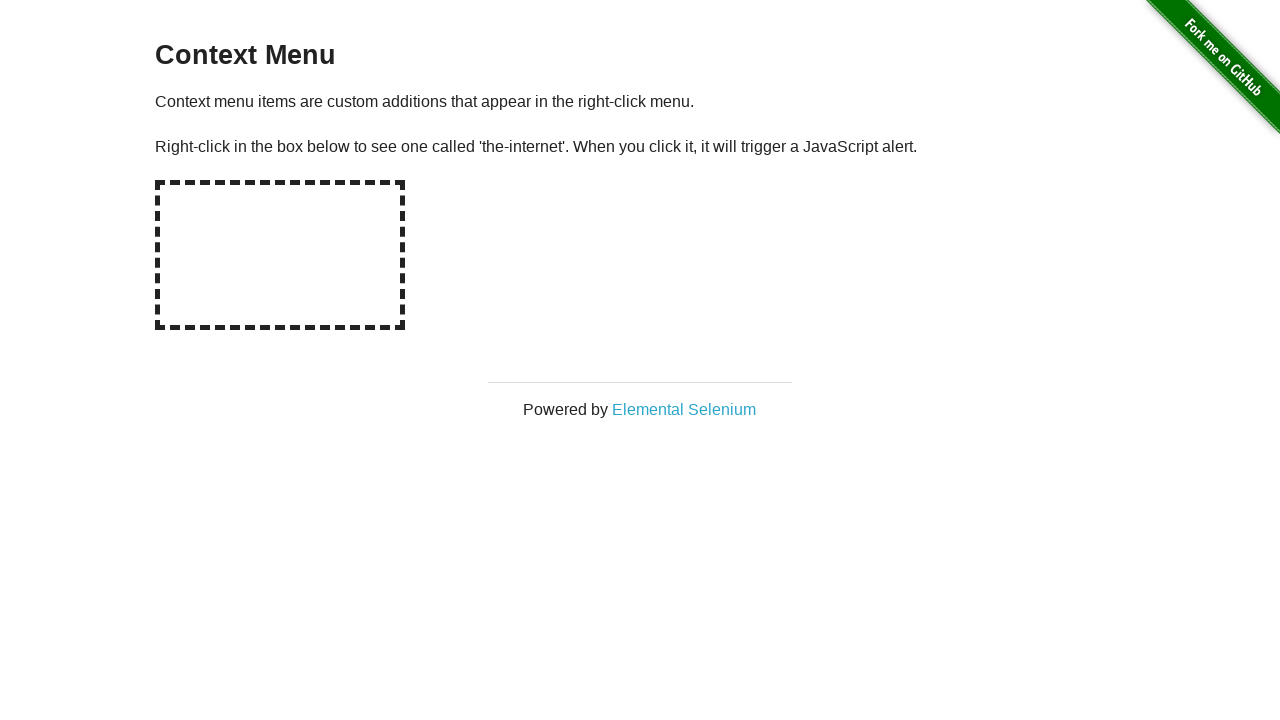

Right-clicked on hot-spot again to trigger alert at (280, 255) on #hot-spot
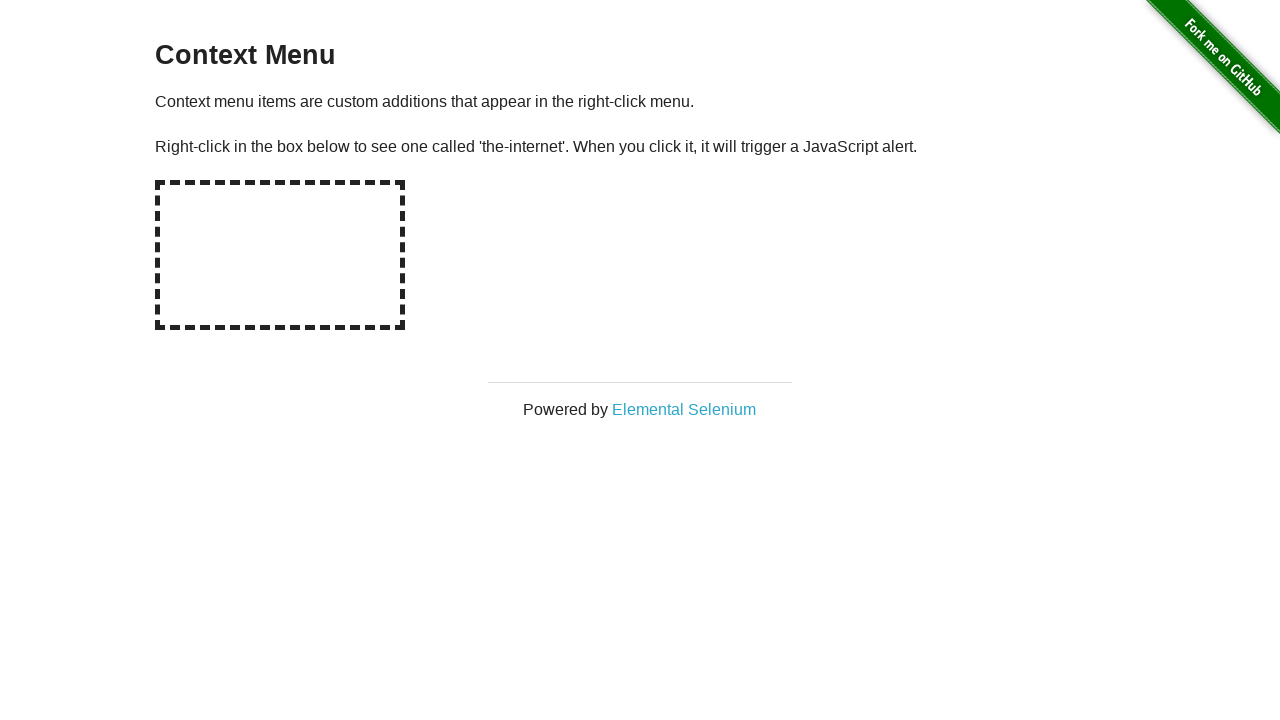

Waited for alert dialog to be processed
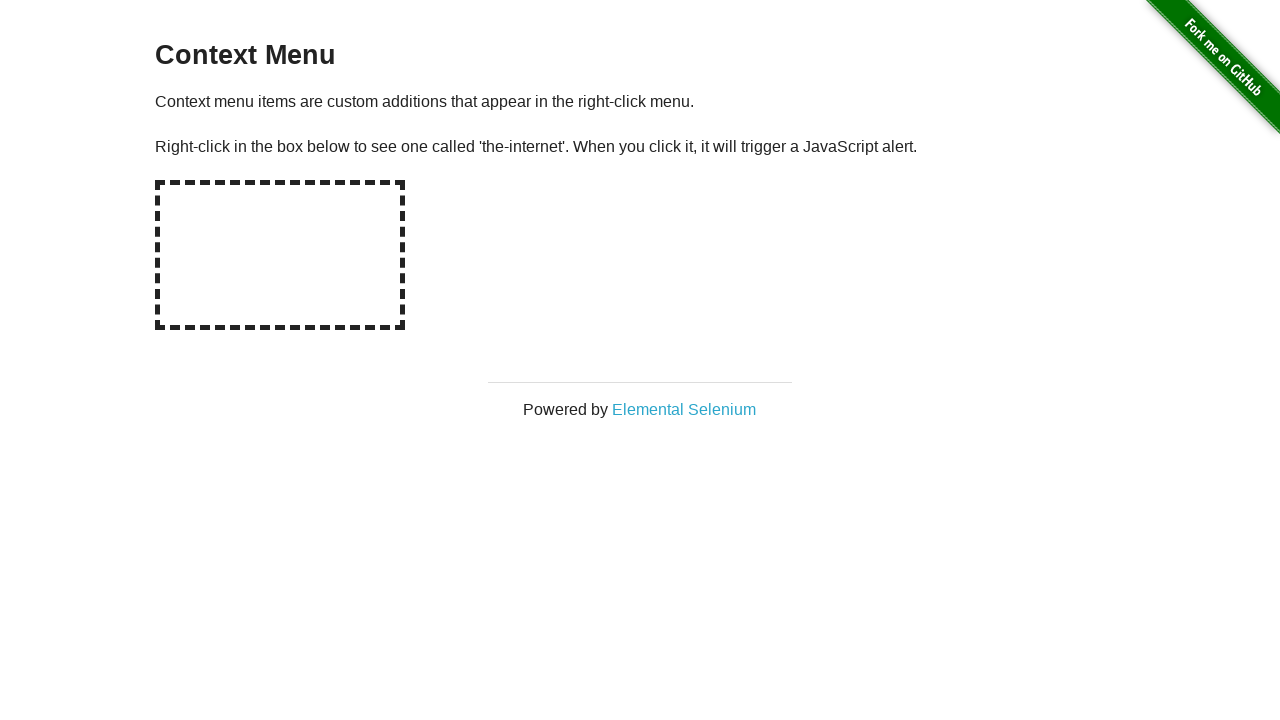

Verified alert text matches expected message: 'You selected a context menu'
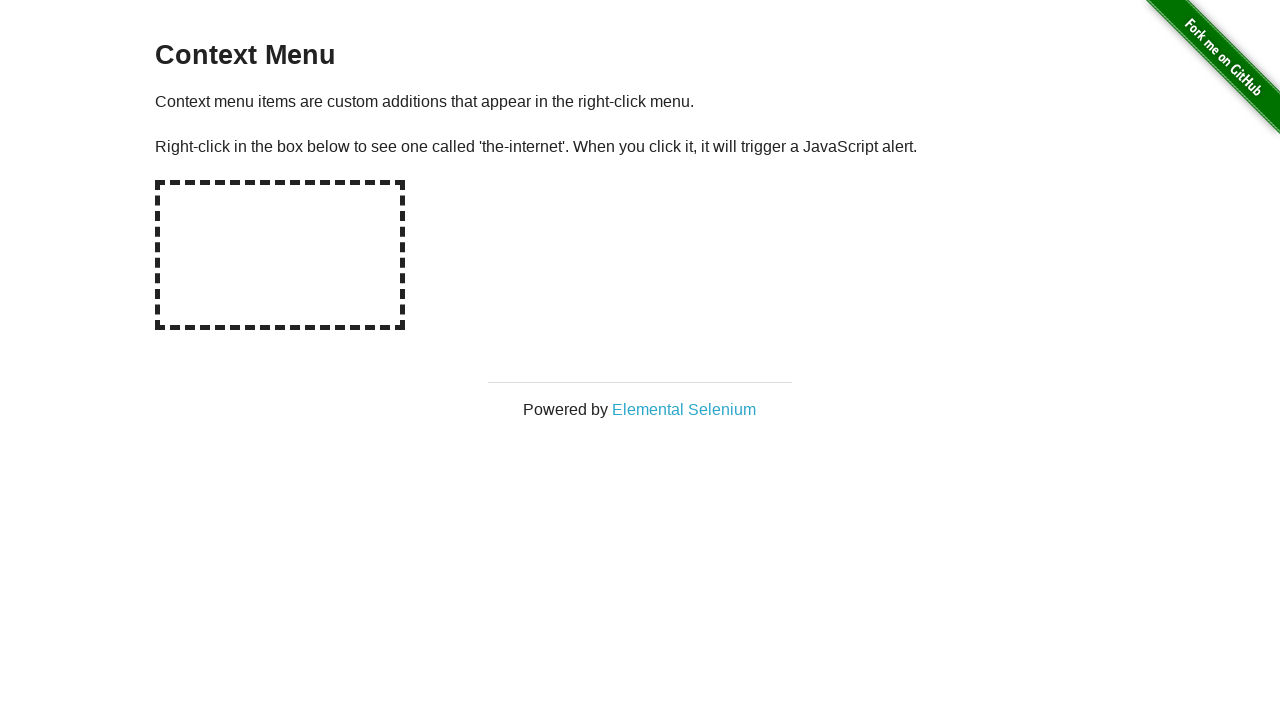

Clicked on 'Elemental Selenium' link to open in new tab at (684, 409) on a:has-text('Elemental Selenium')
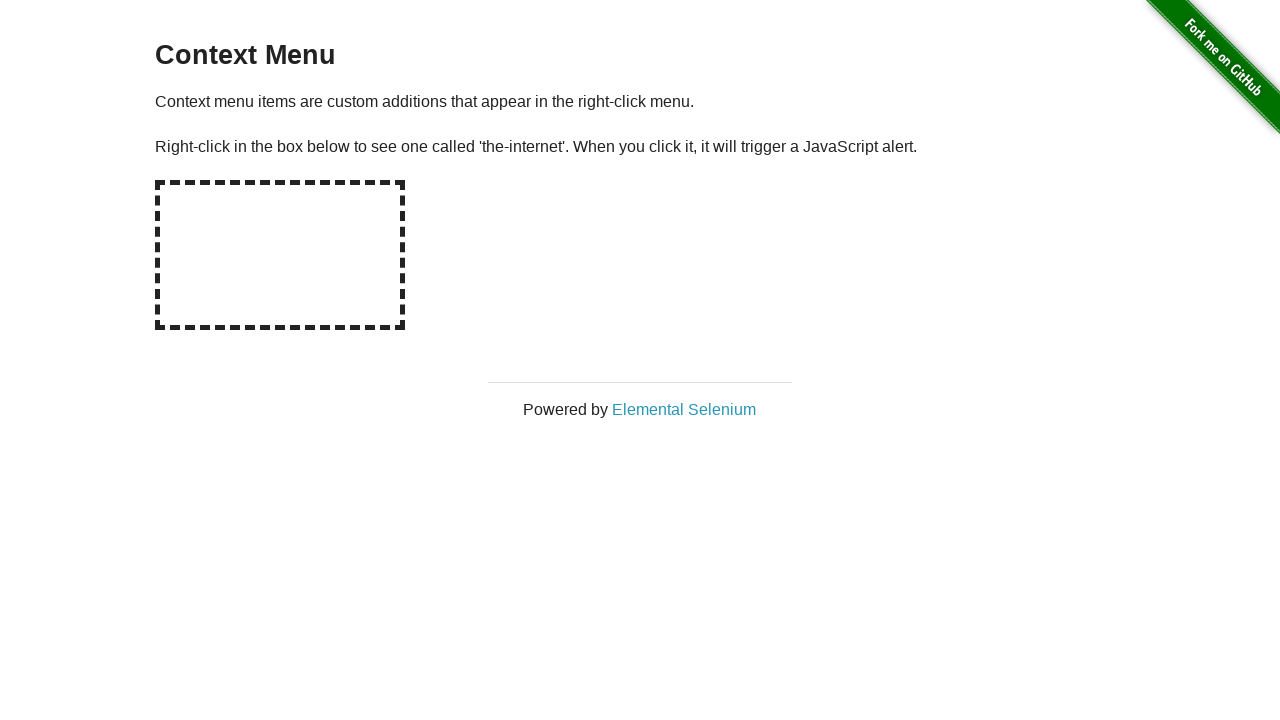

Switched to new page and waited for load state
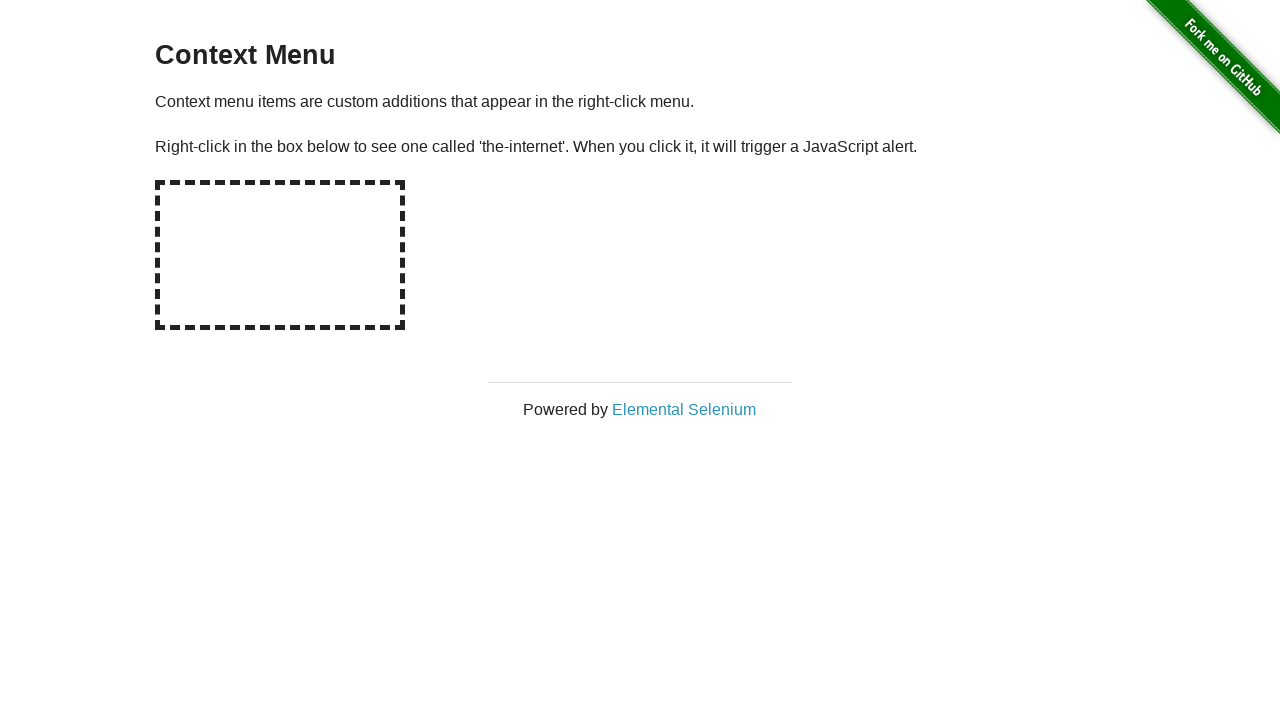

Verified h1 heading on new page matches 'Elemental Selenium'
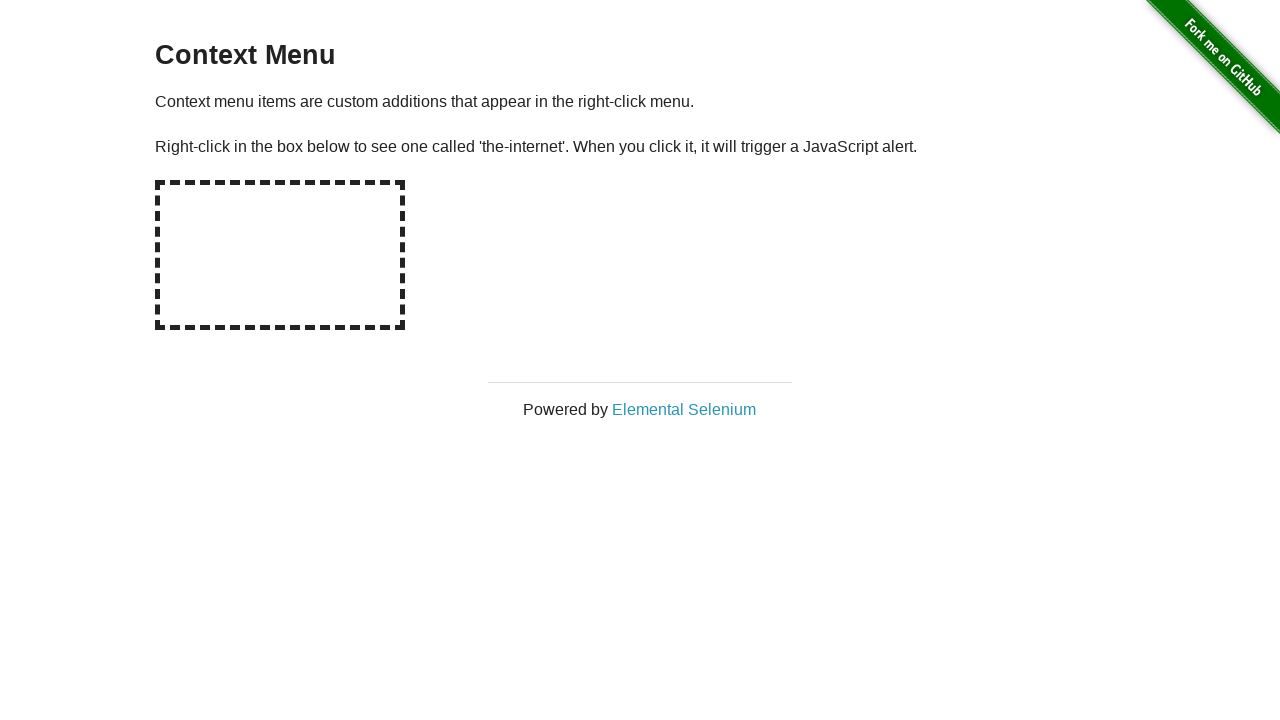

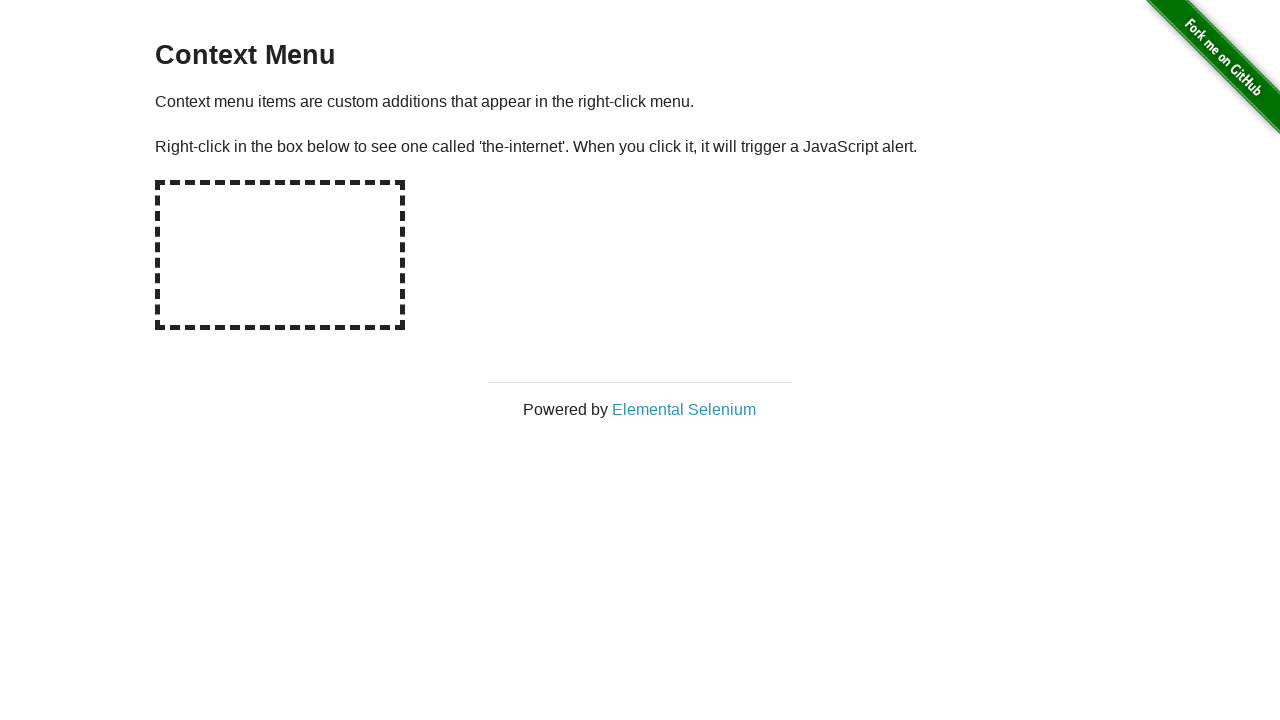